Tests Shadow DOM interaction on a PWA books demo site by filling a search input field within a shadow root and verifying the page content loads.

Starting URL: https://books-pwakit.appspot.com/

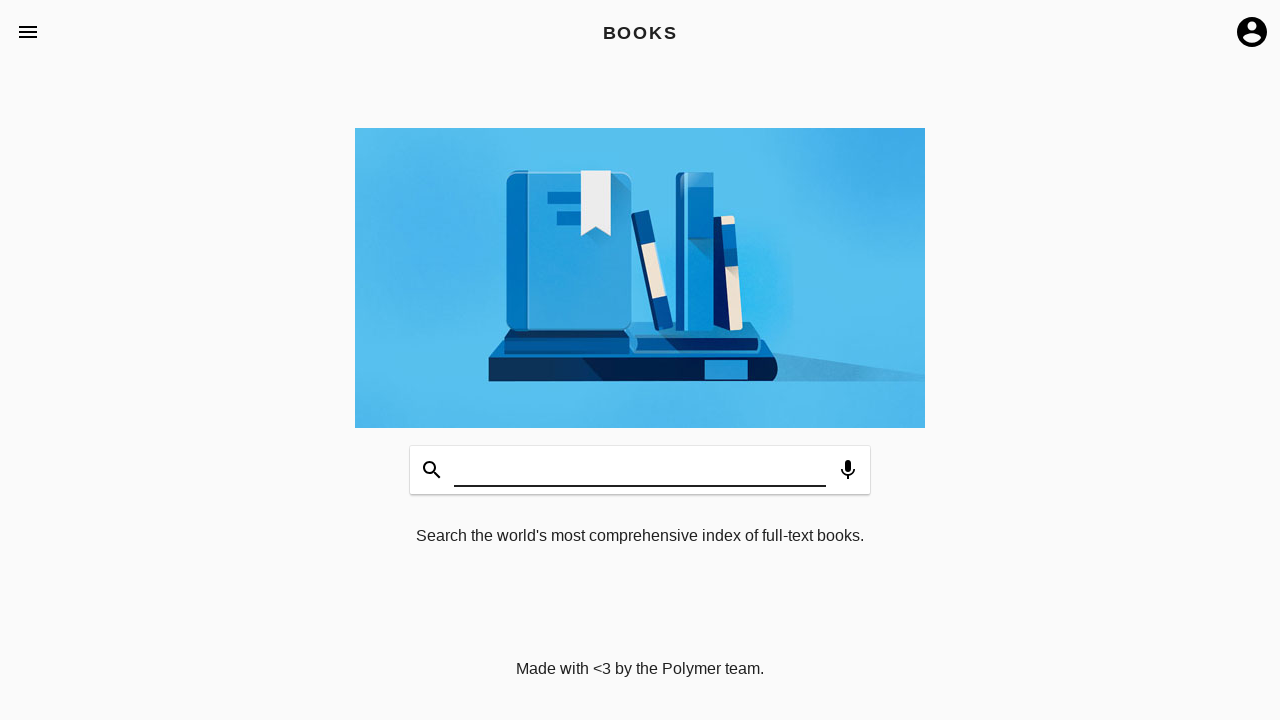

Navigated to PWA books demo site
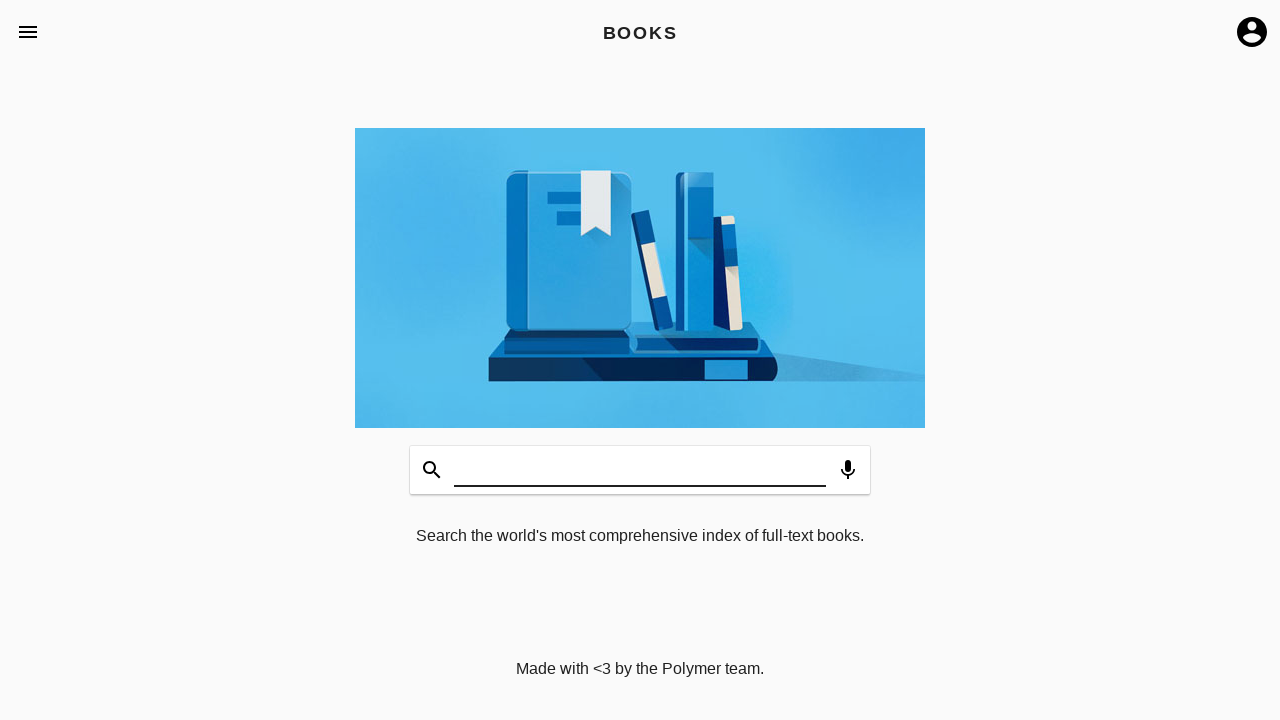

Filled search input within Shadow DOM with 'Testing' on book-app[apptitle='BOOKS'] #input
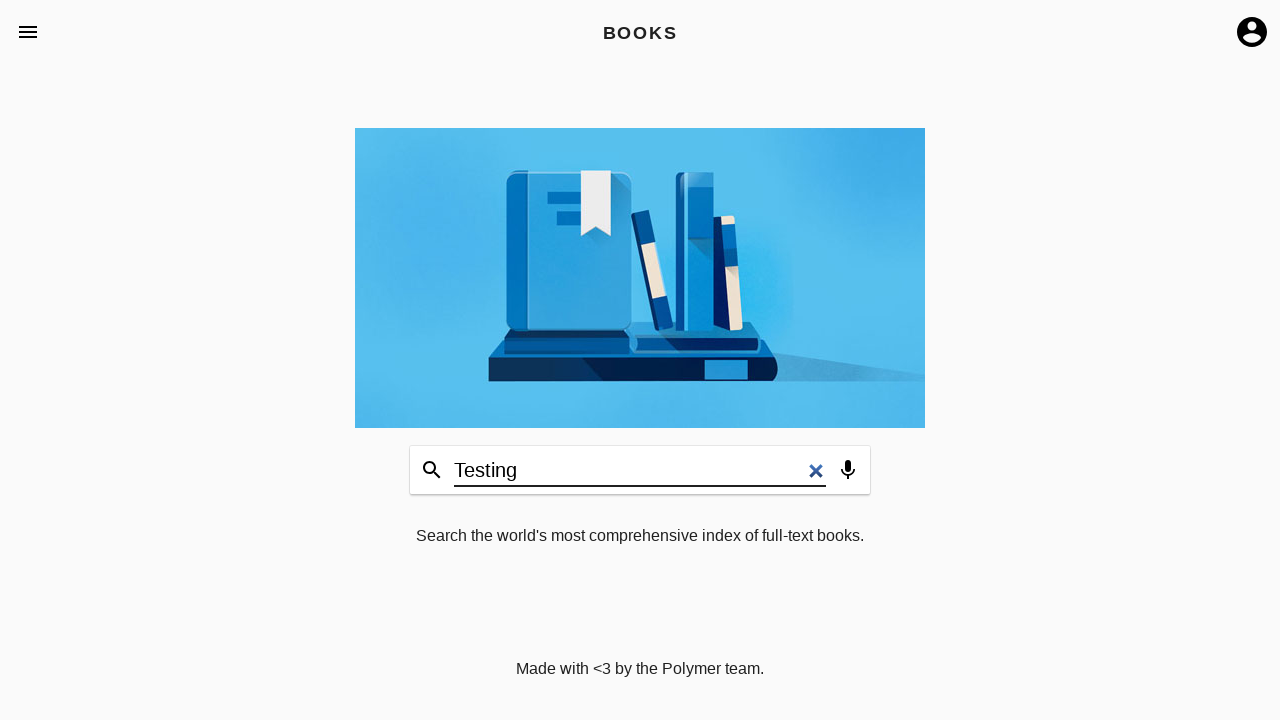

Verified books description element loaded after search
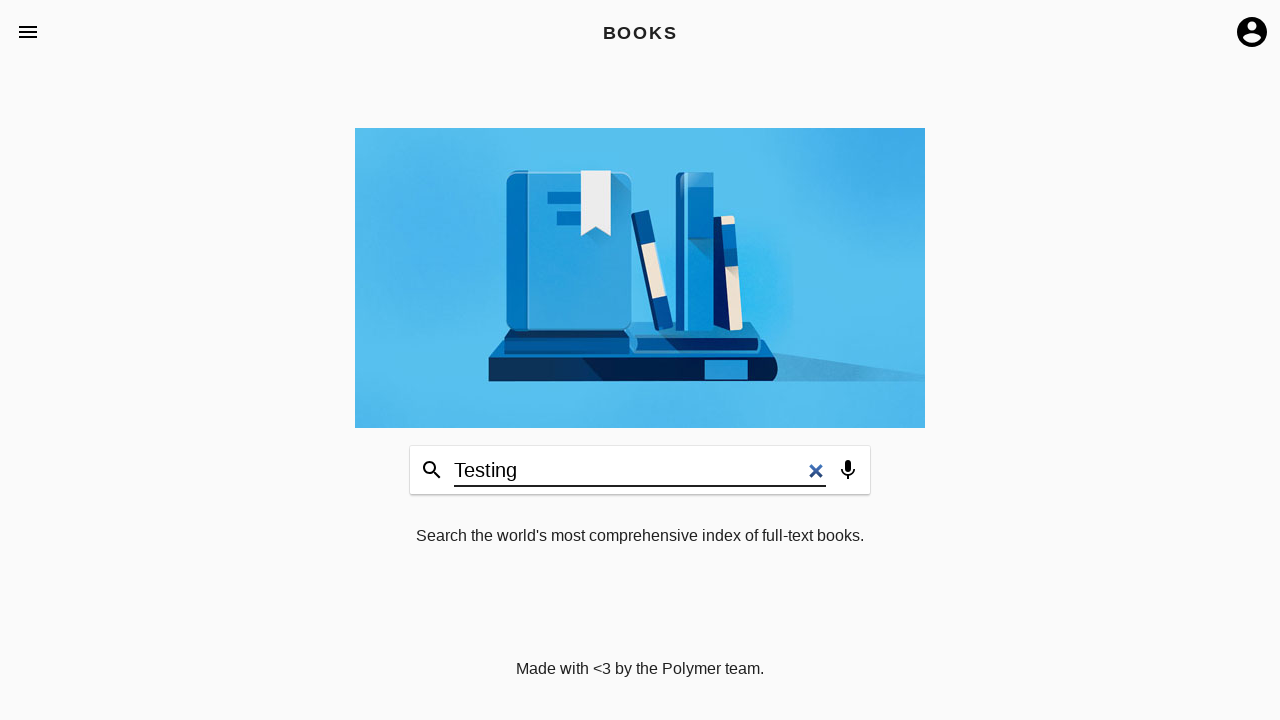

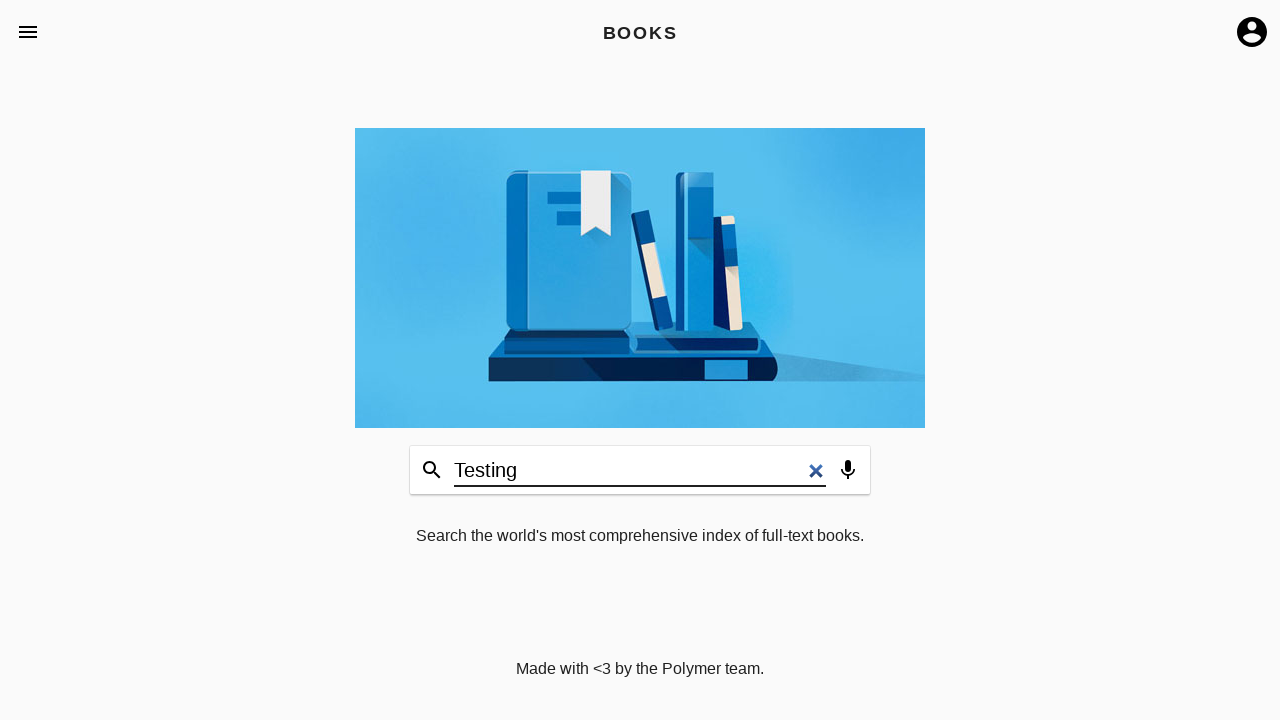